Navigates through a paginated table to find a specific employee name and extract their salary information

Starting URL: http://demo.automationtalks.com/SE-ESY/www.AutomationTalks.com/test/table-sort-search-demo.html

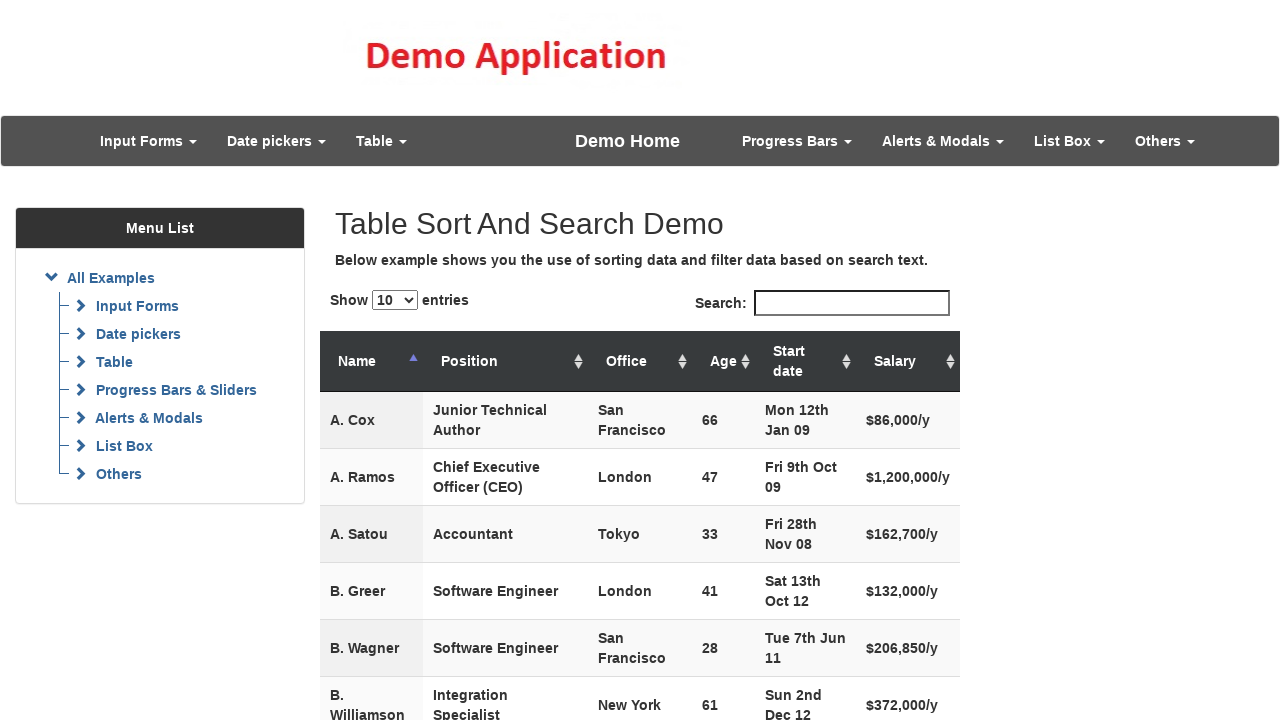

Located name element for 'S. Frost' on current page
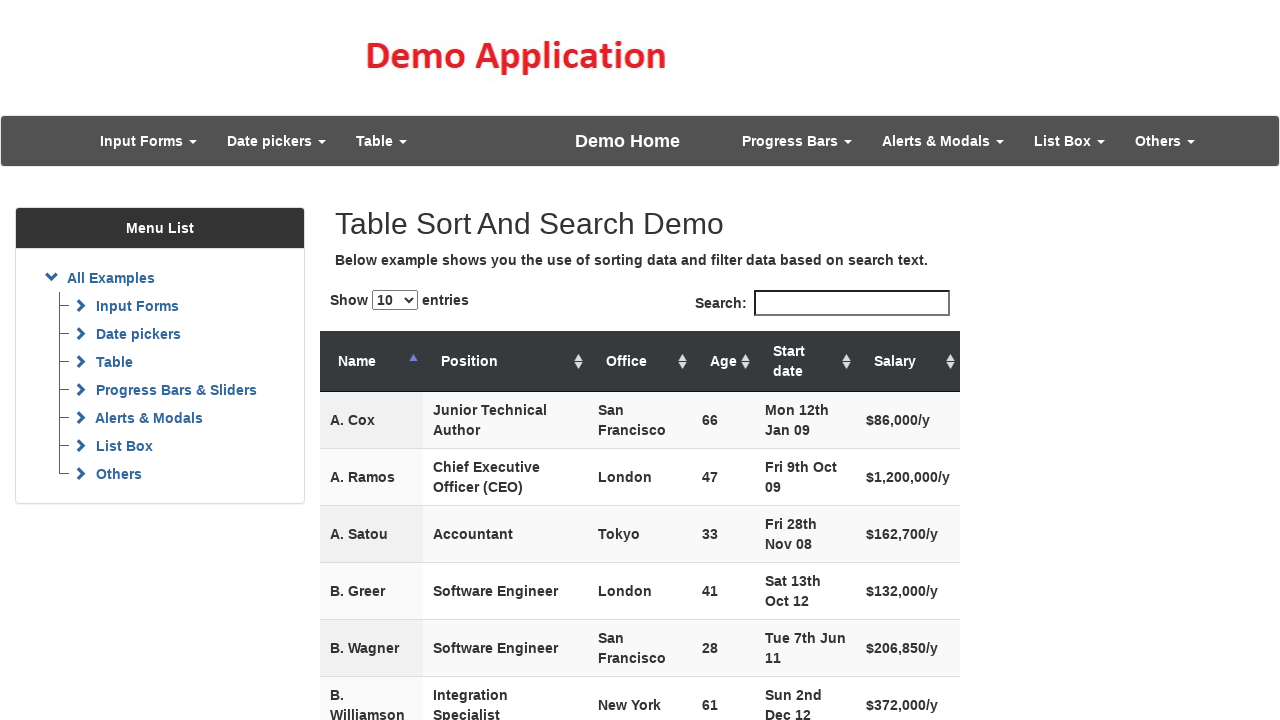

Located Next button in pagination controls
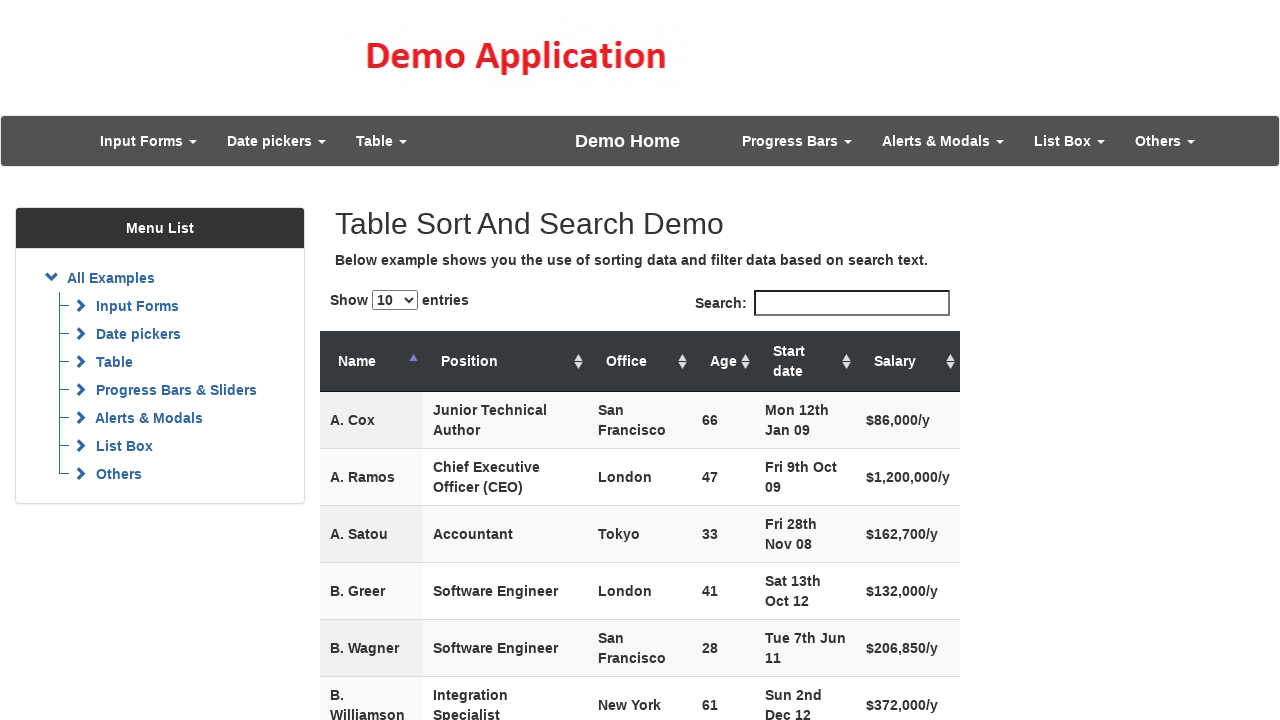

Clicked Next button to navigate to next page at (930, 382) on xpath=//a[text()='Next']
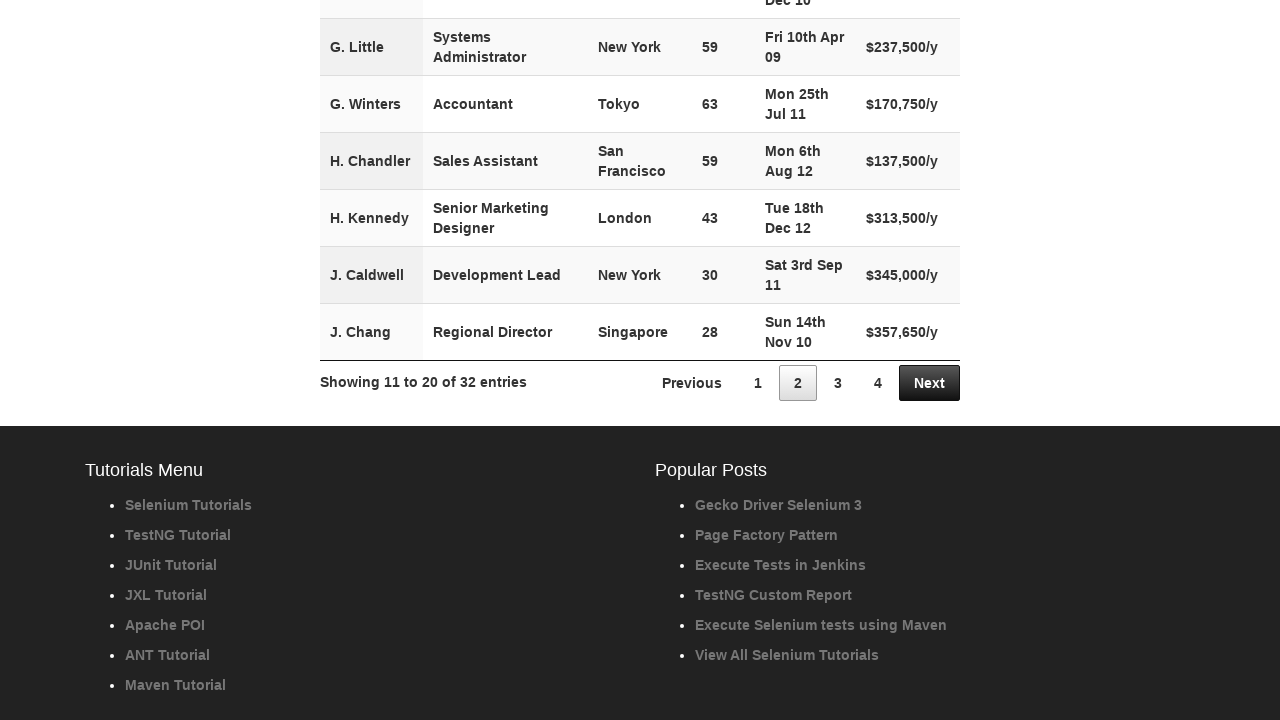

Waited for table to update after page navigation
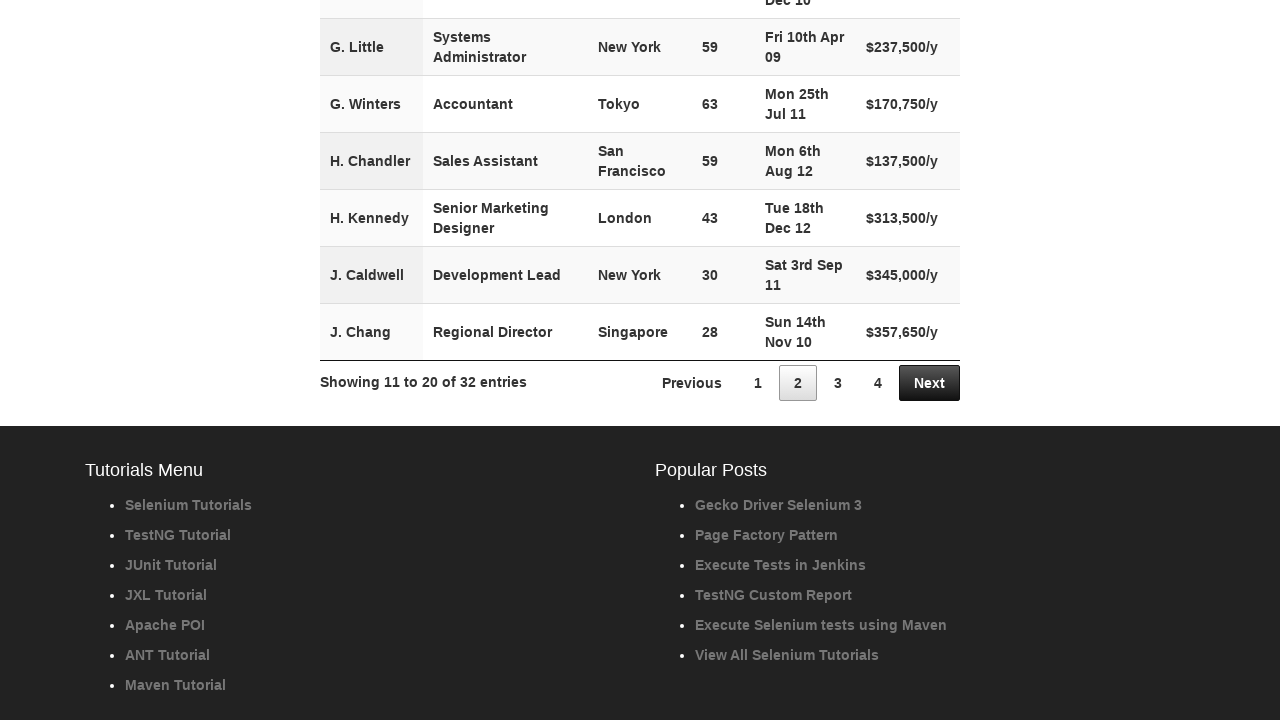

Located name element for 'S. Frost' on current page
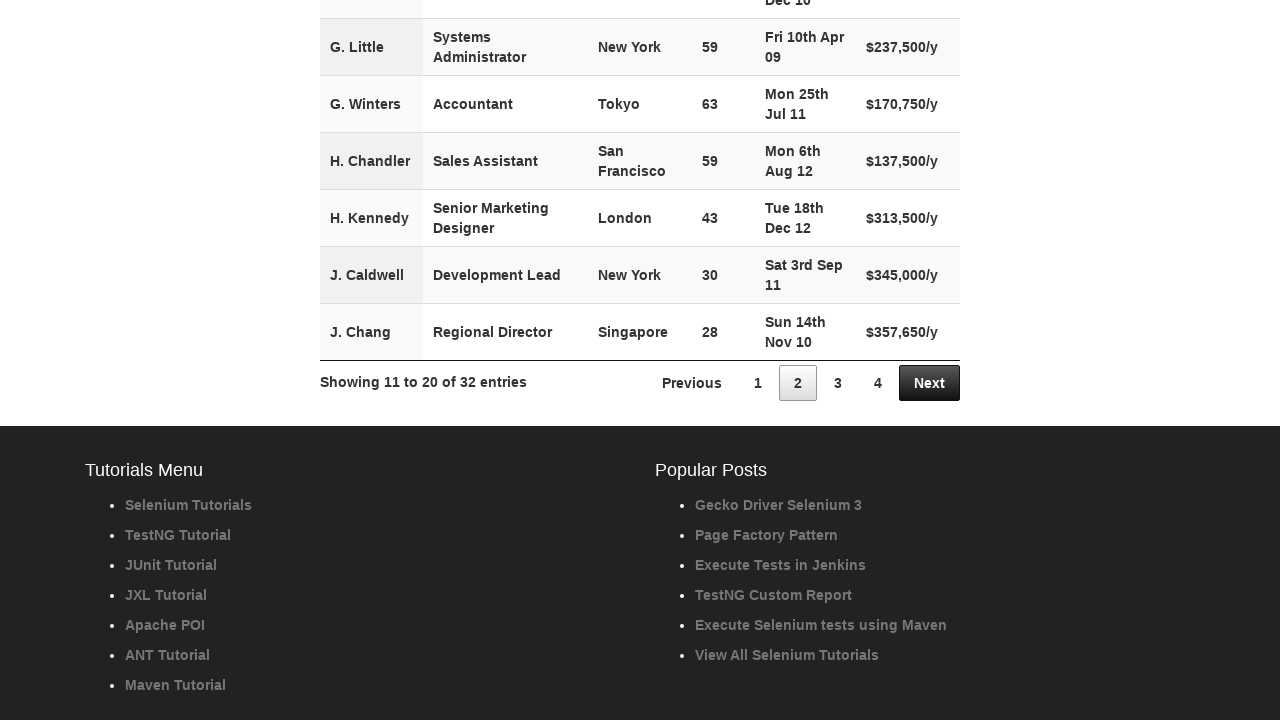

Located Next button in pagination controls
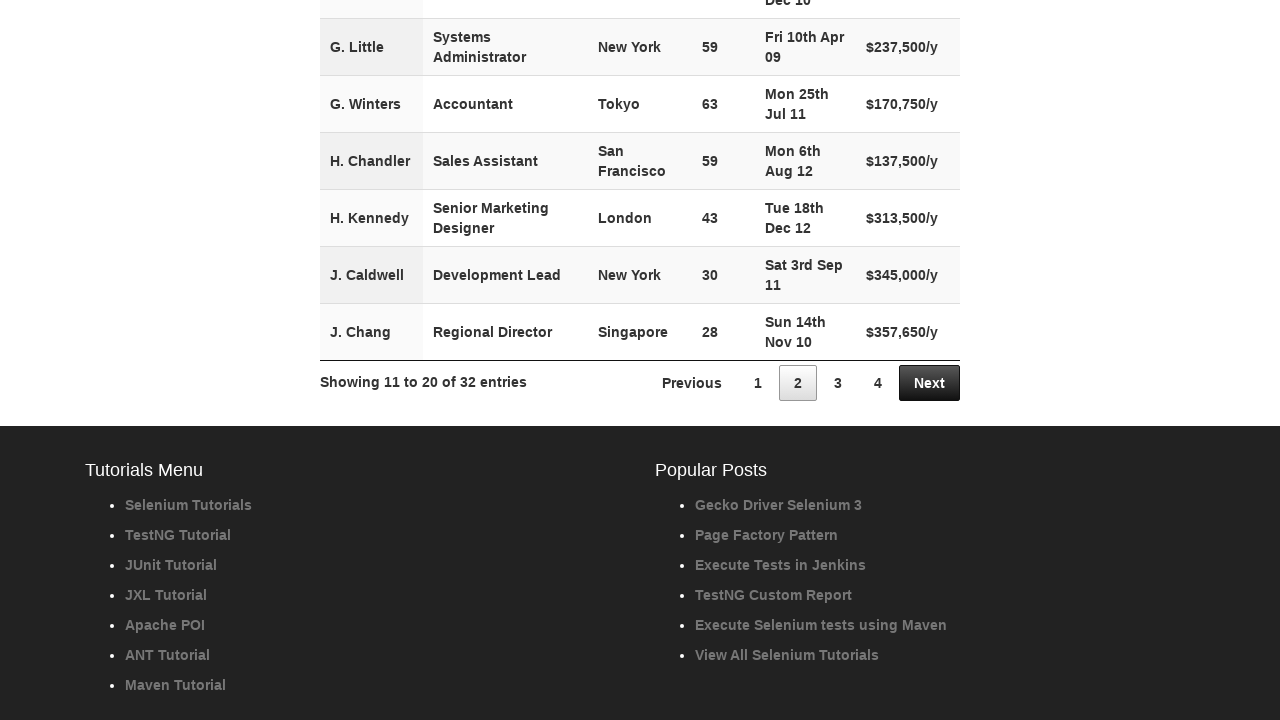

Clicked Next button to navigate to next page at (930, 382) on xpath=//a[text()='Next']
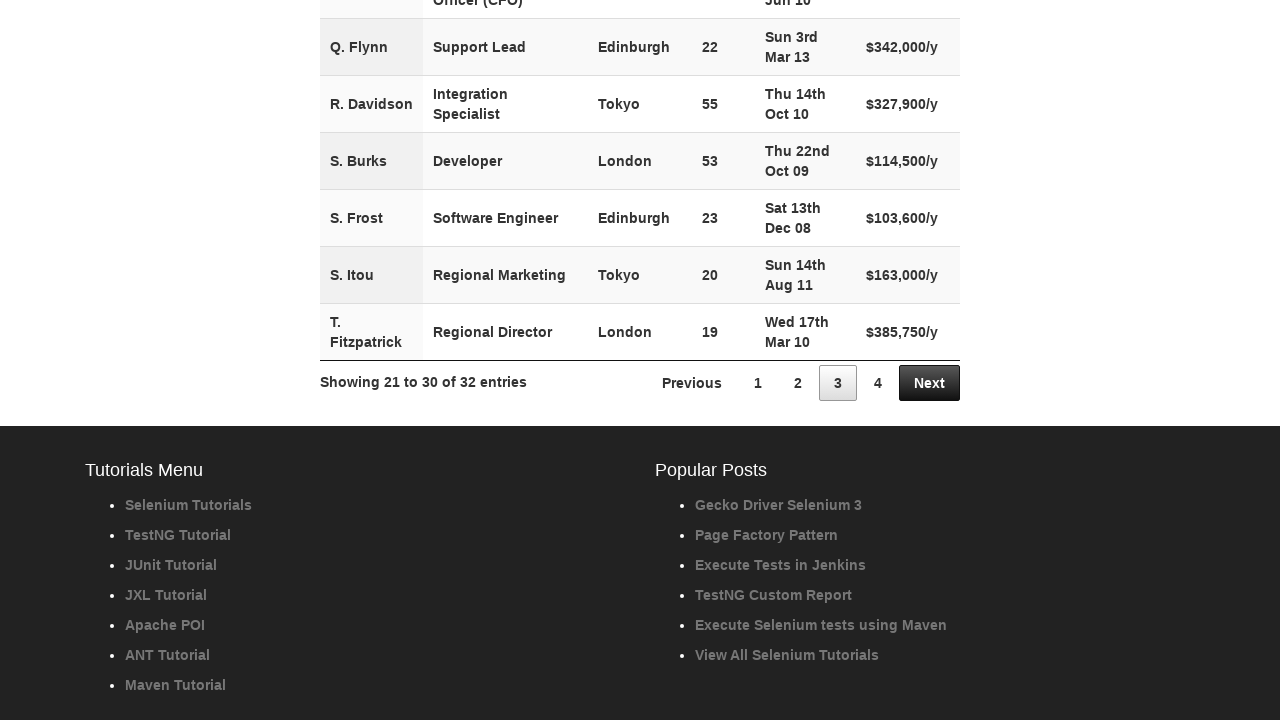

Waited for table to update after page navigation
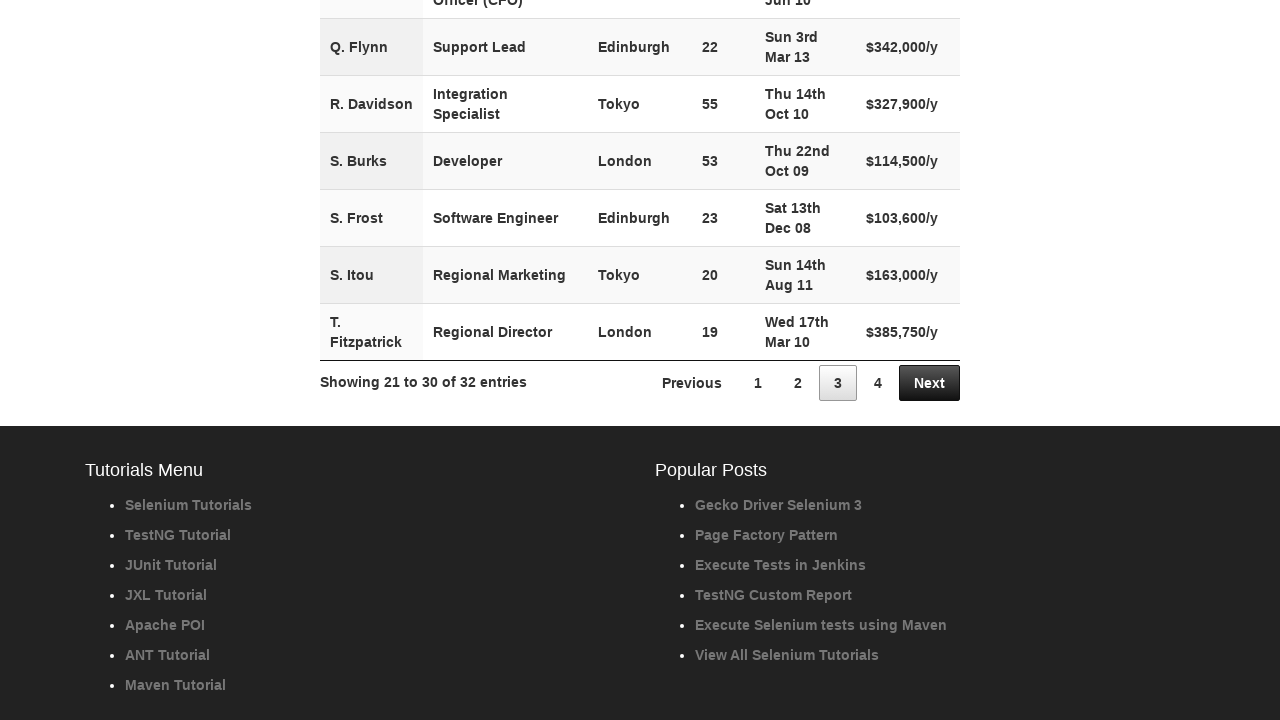

Located name element for 'S. Frost' on current page
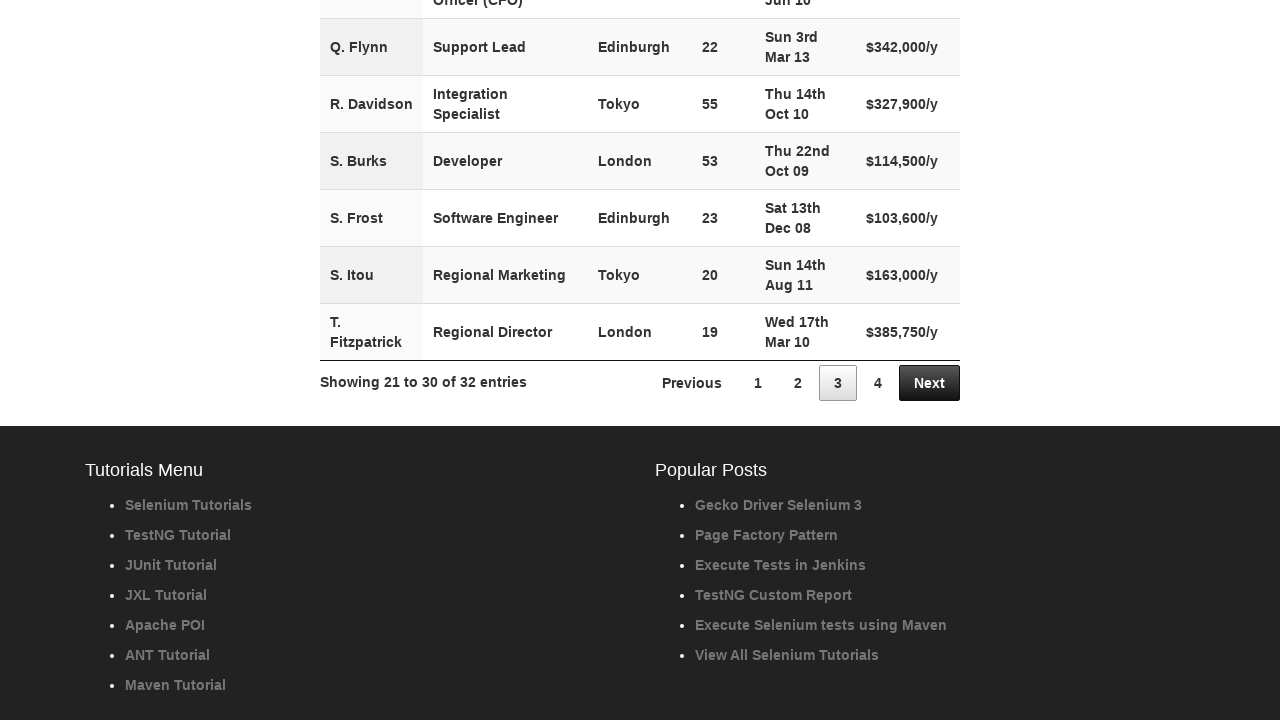

Found 'S. Frost' and extracted salary: $103,600/y
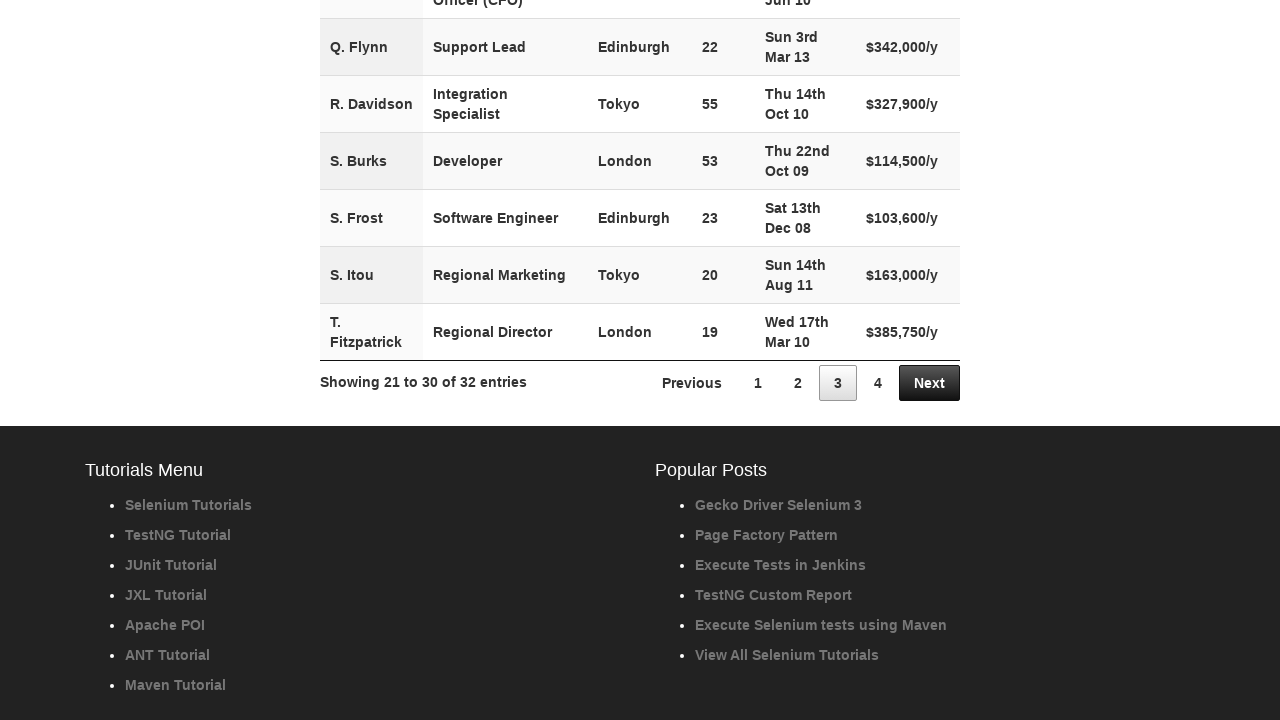

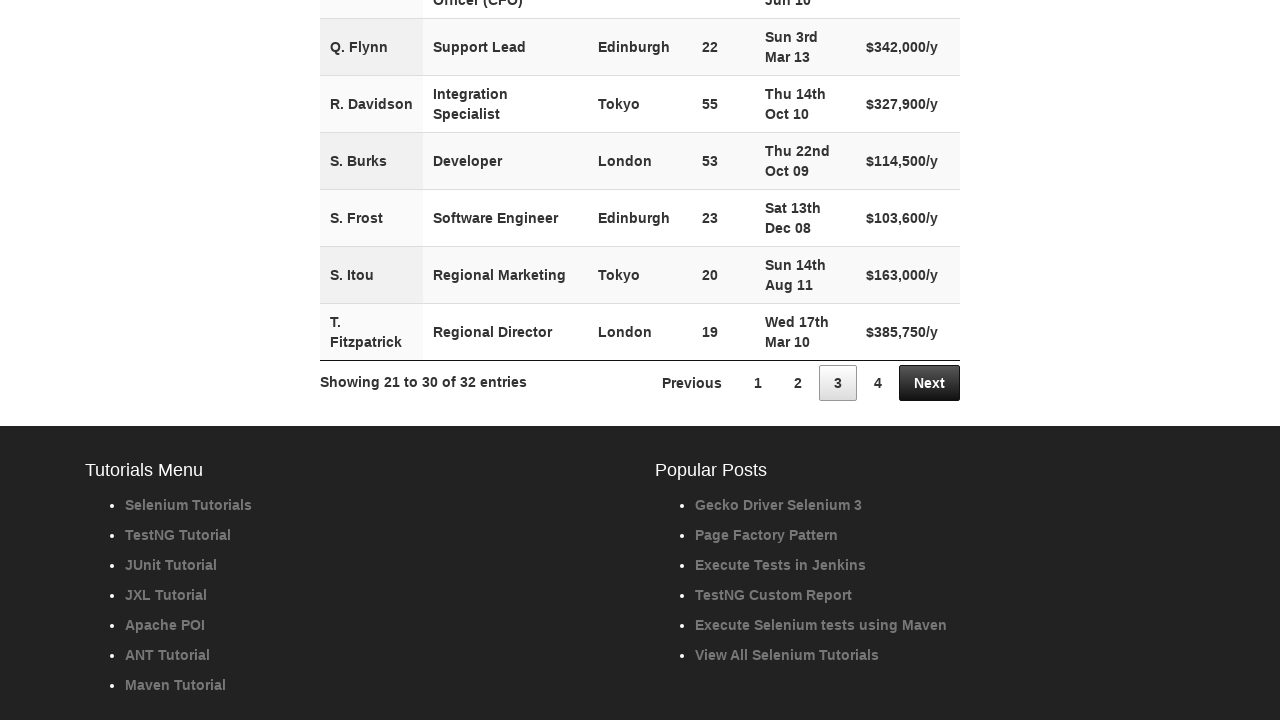